Searches Burst by Shopify for stock photos by entering a search term and pressing Enter

Starting URL: https://burst.shopify.com

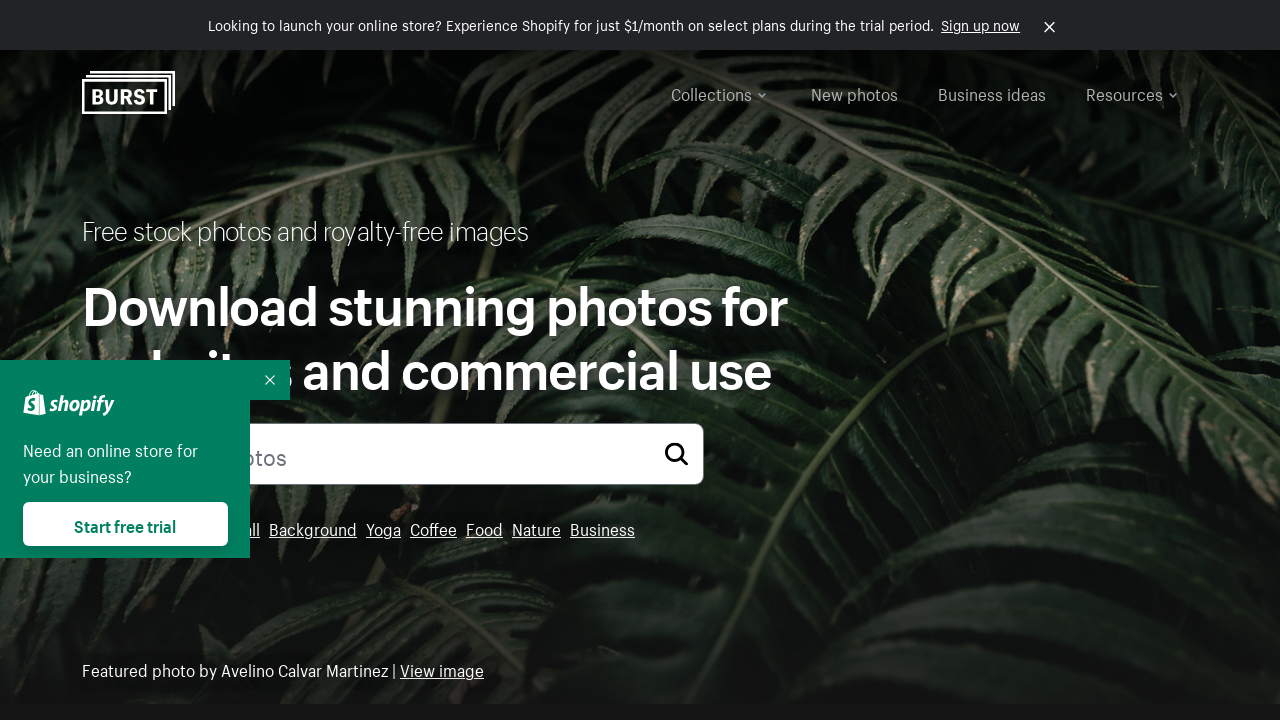

Filled search field with 'office workspace' on input[name='q']
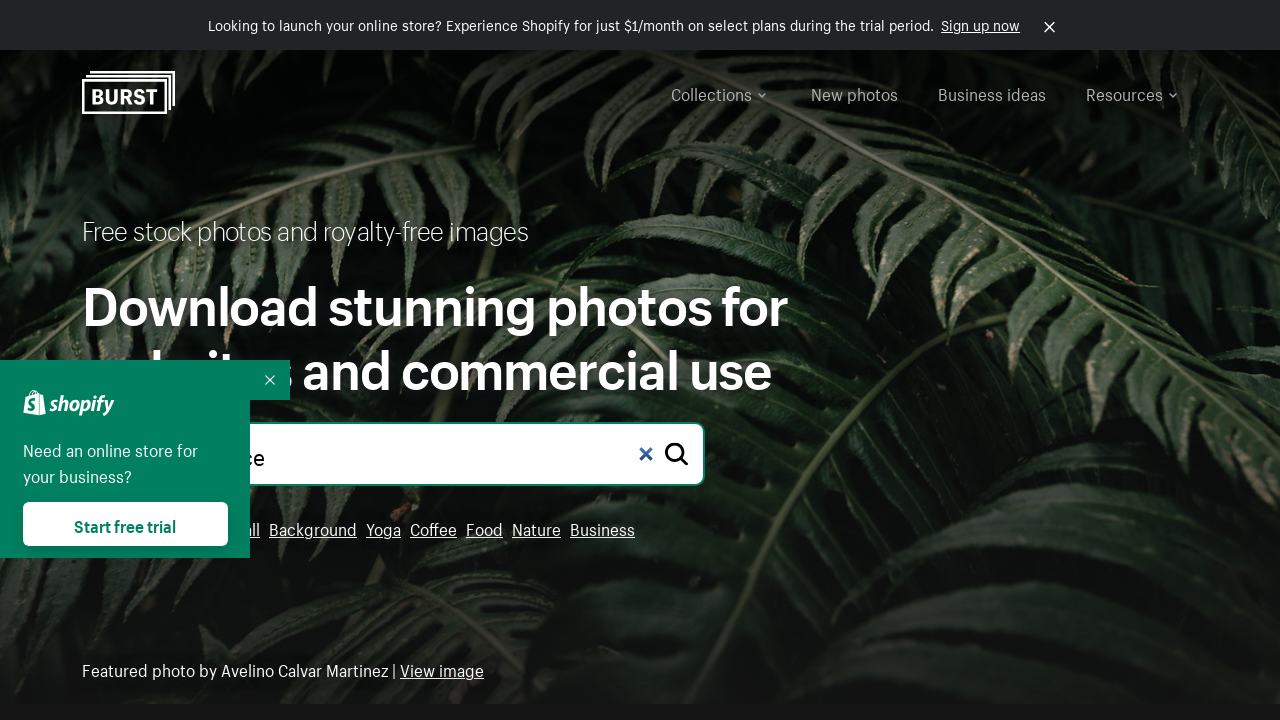

Pressed Enter to submit search query on input[name='q']
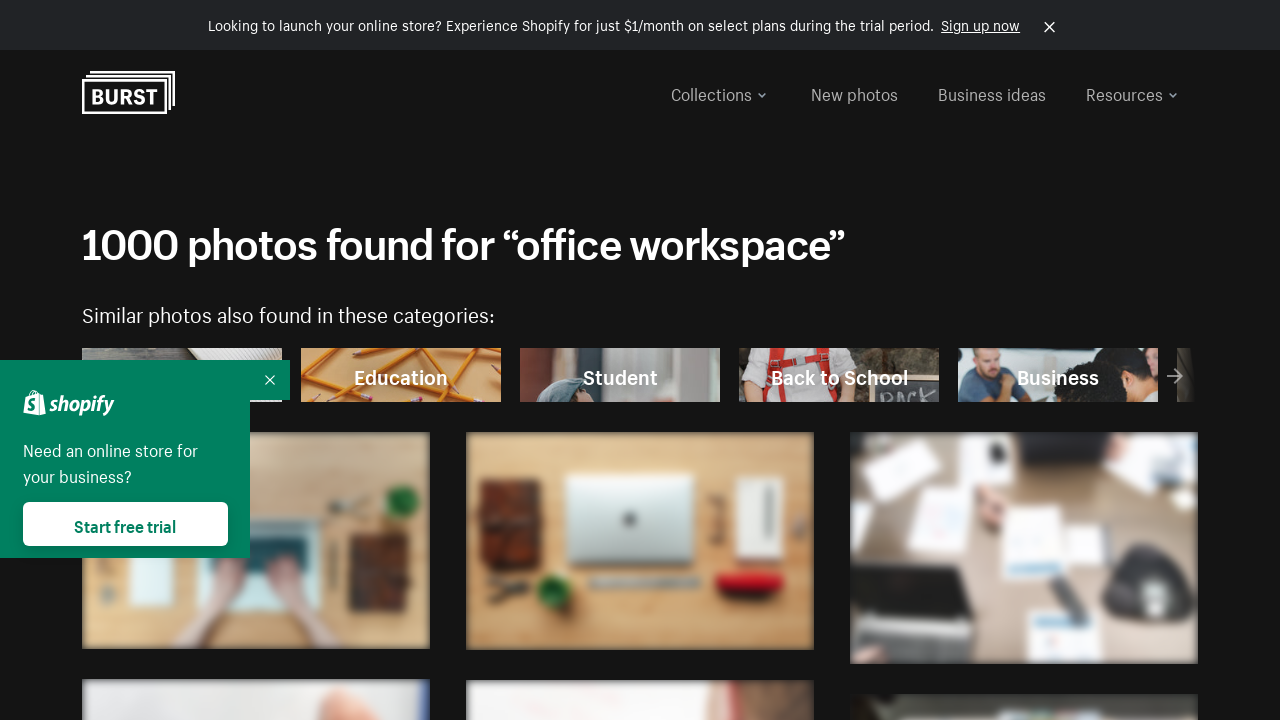

Search results loaded and network became idle
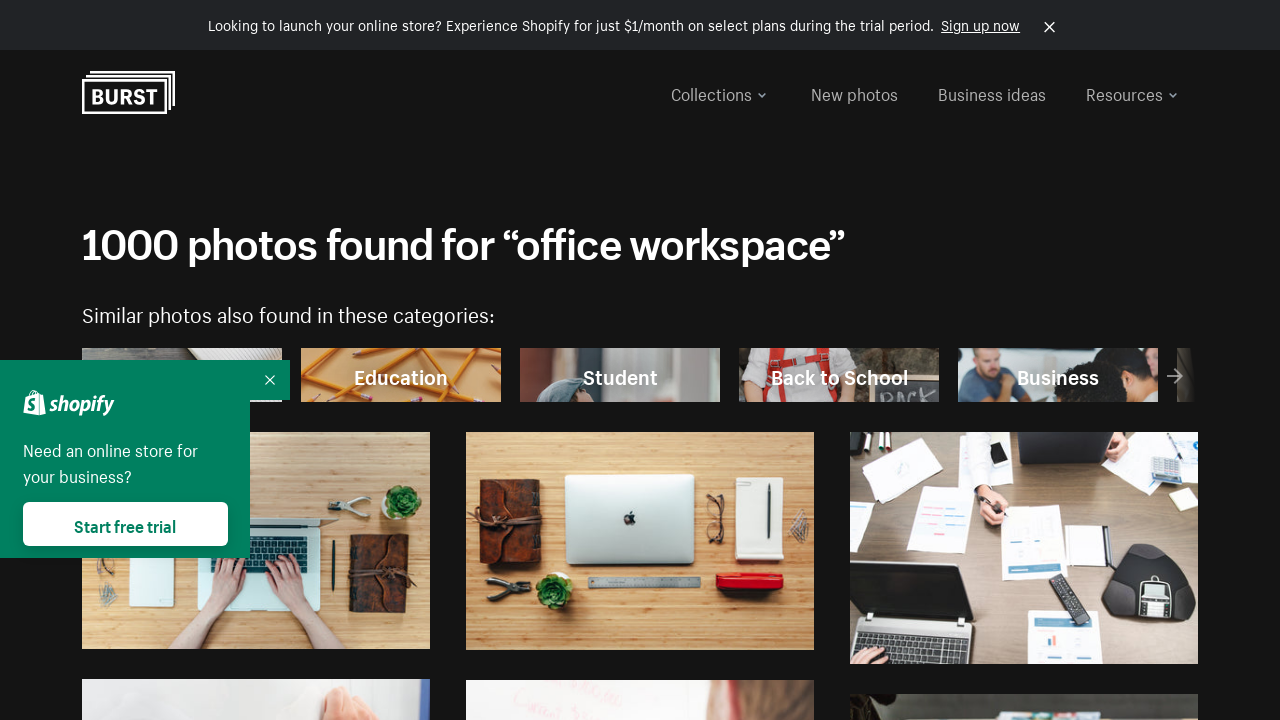

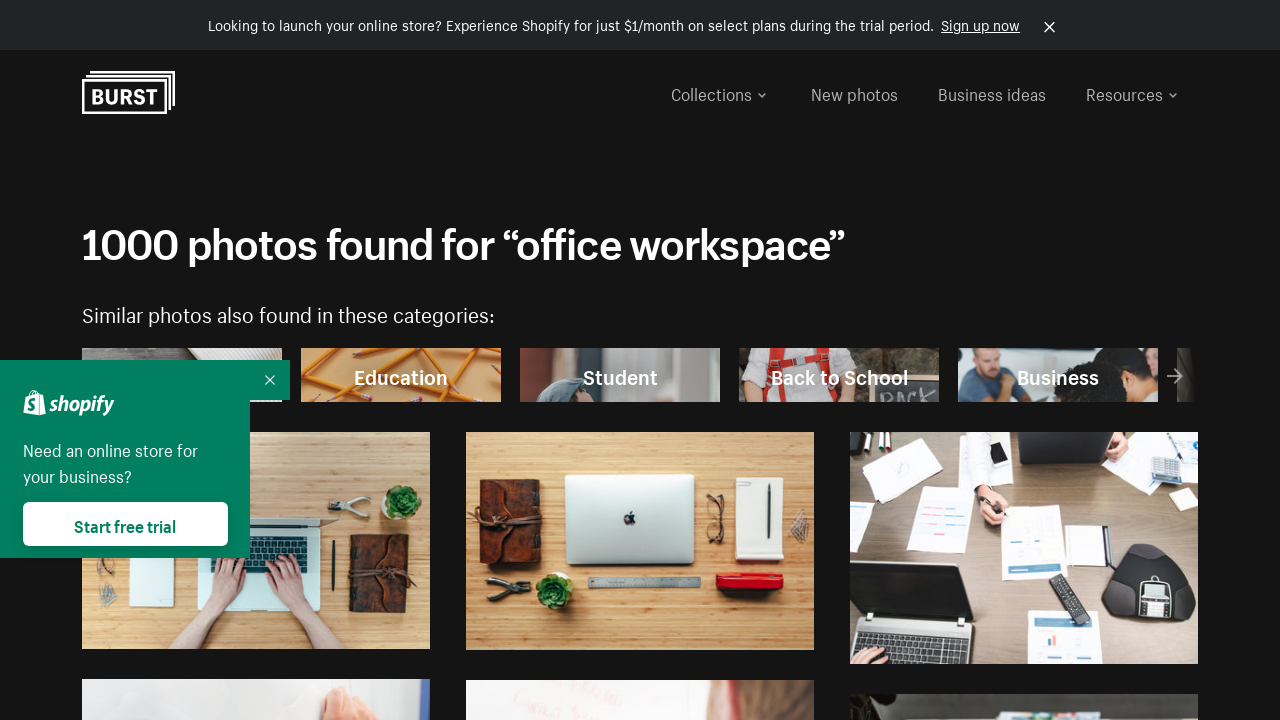